Navigates to an Angular demo application and clicks the Virtual Library button to test navigation functionality

Starting URL: https://rahulshettyacademy.com/angularAppdemo/

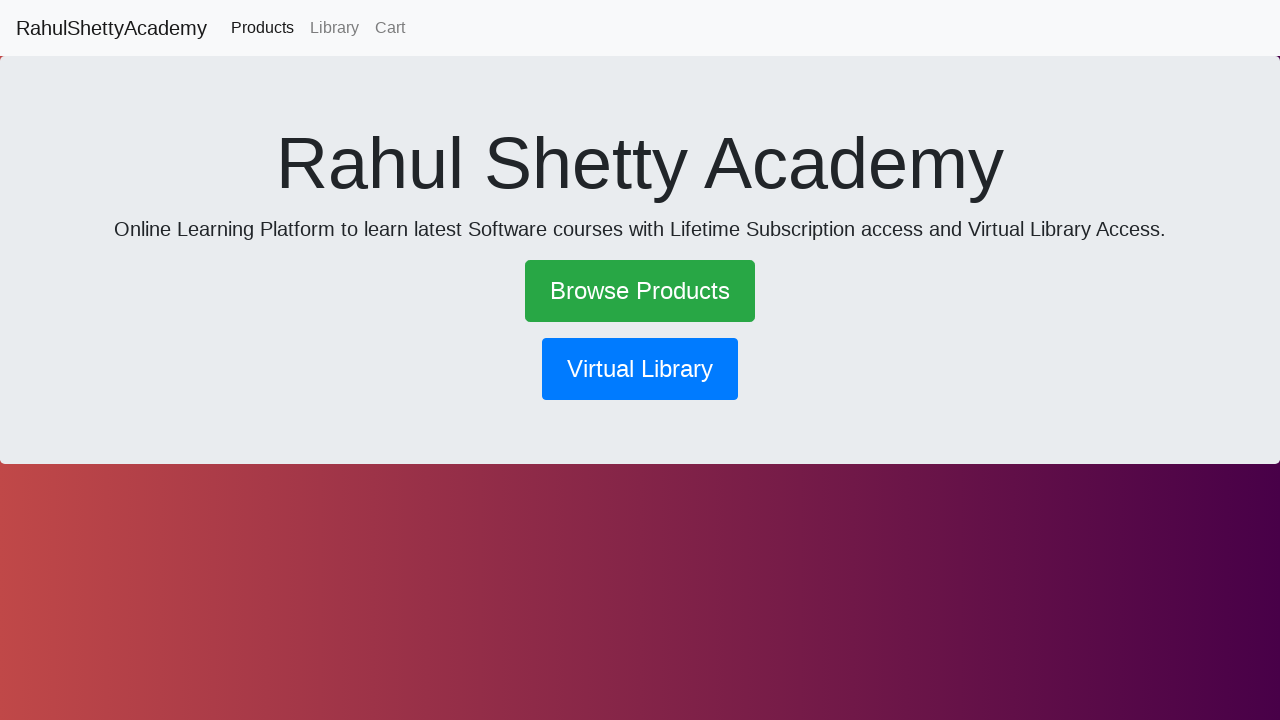

Navigated to Angular demo application at https://rahulshettyacademy.com/angularAppdemo/
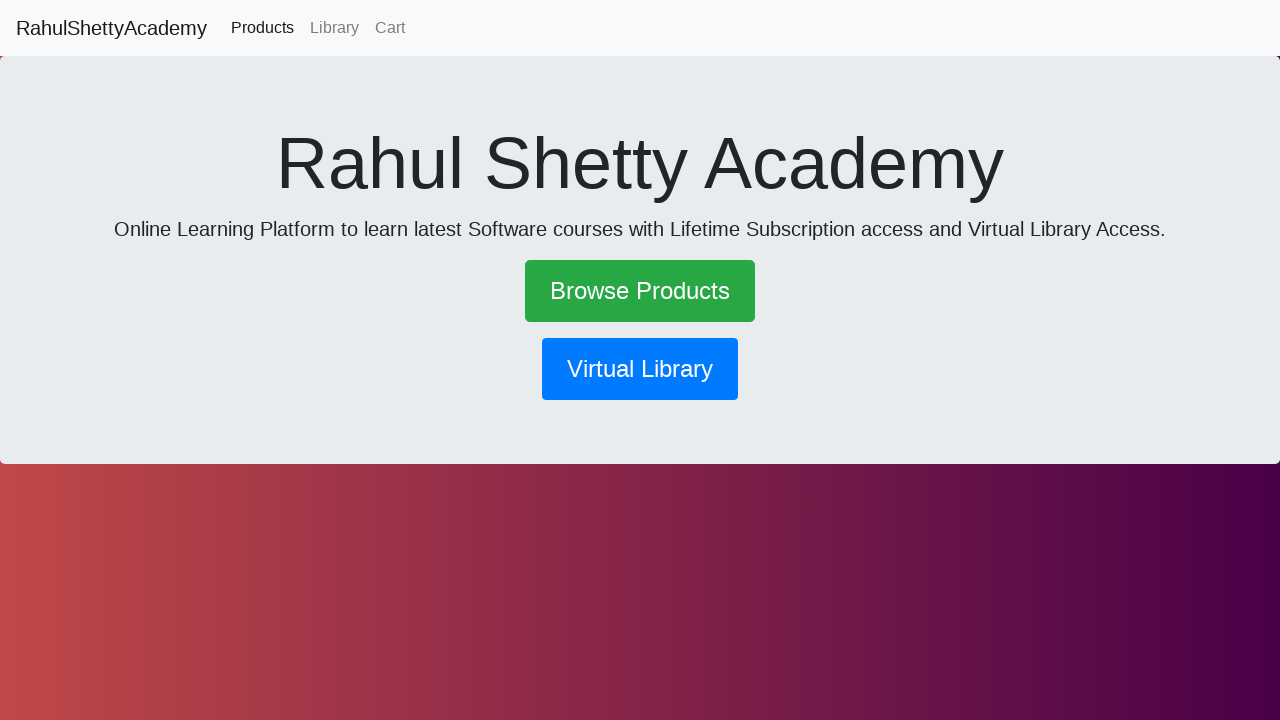

Clicked on the Virtual Library button at (640, 369) on xpath=//button[normalize-space()='Virtual Library']
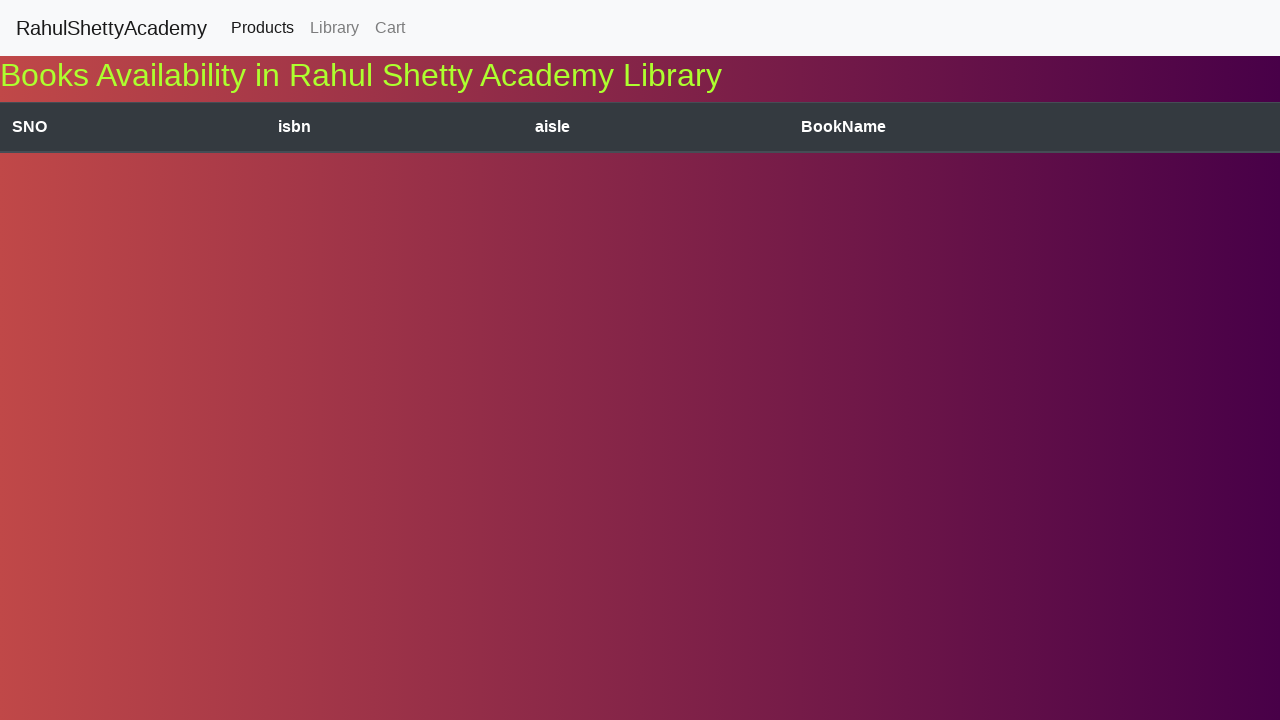

Waited 3 seconds for navigation or content to load after clicking Virtual Library
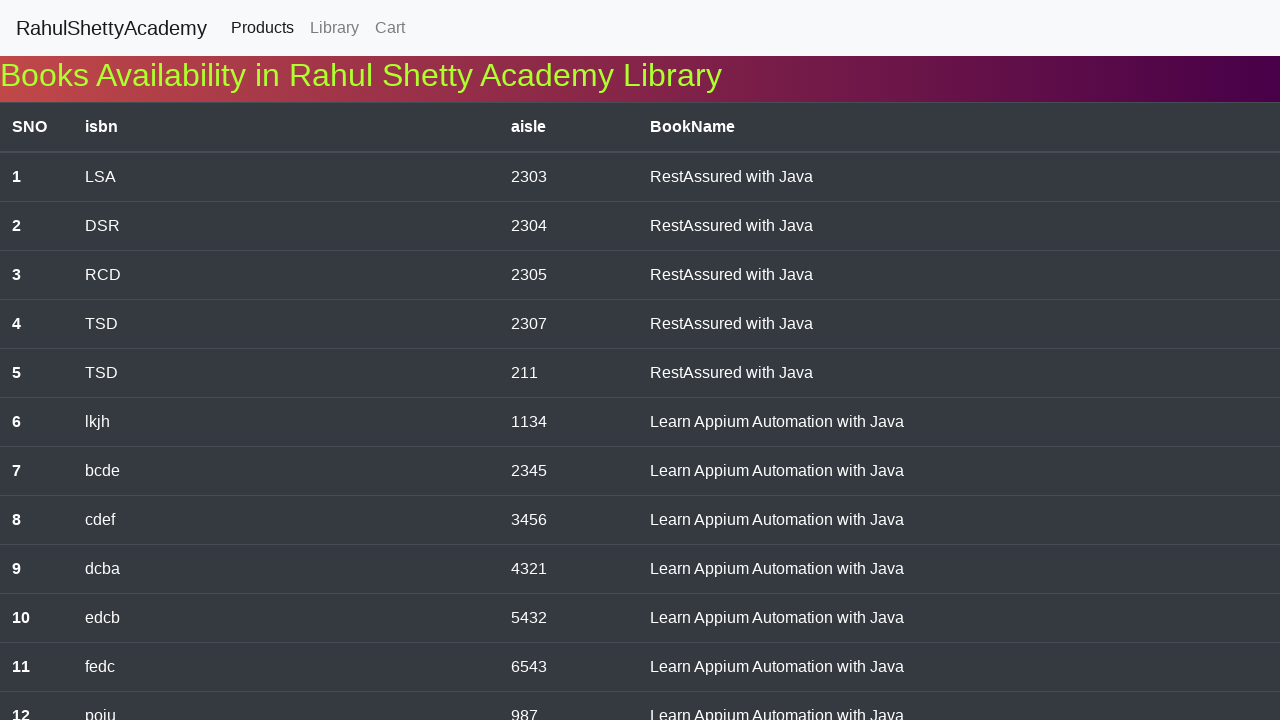

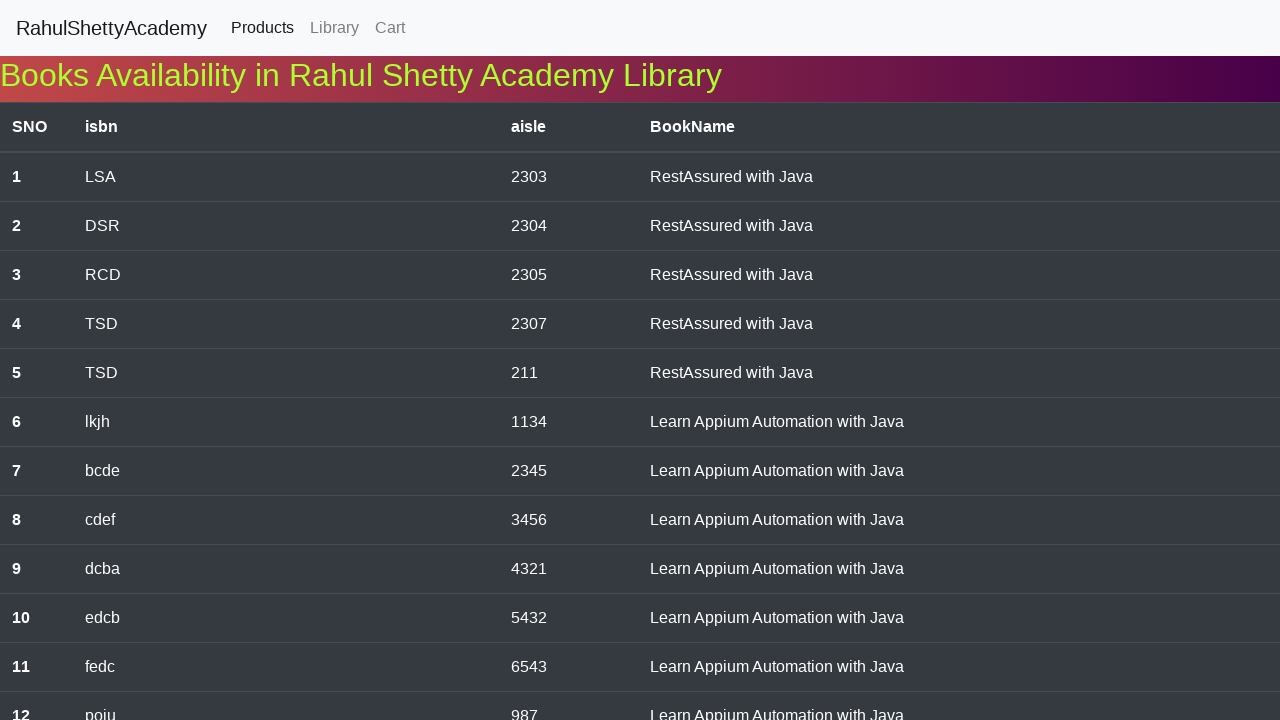